Tests calculator division by zero by entering 5 and 0, selecting divide operation, and verifying the result shows Infinity

Starting URL: https://calculatorhtml.onrender.com/

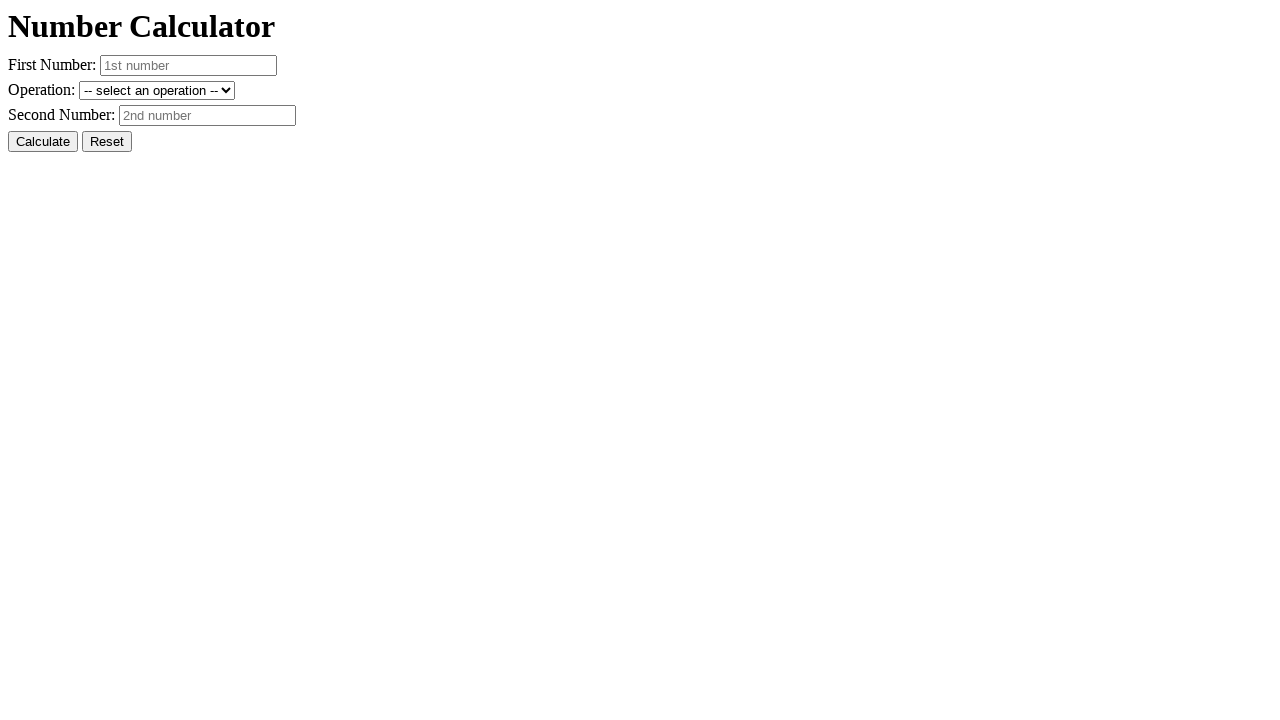

Clicked reset button to clear previous values at (107, 142) on #resetButton
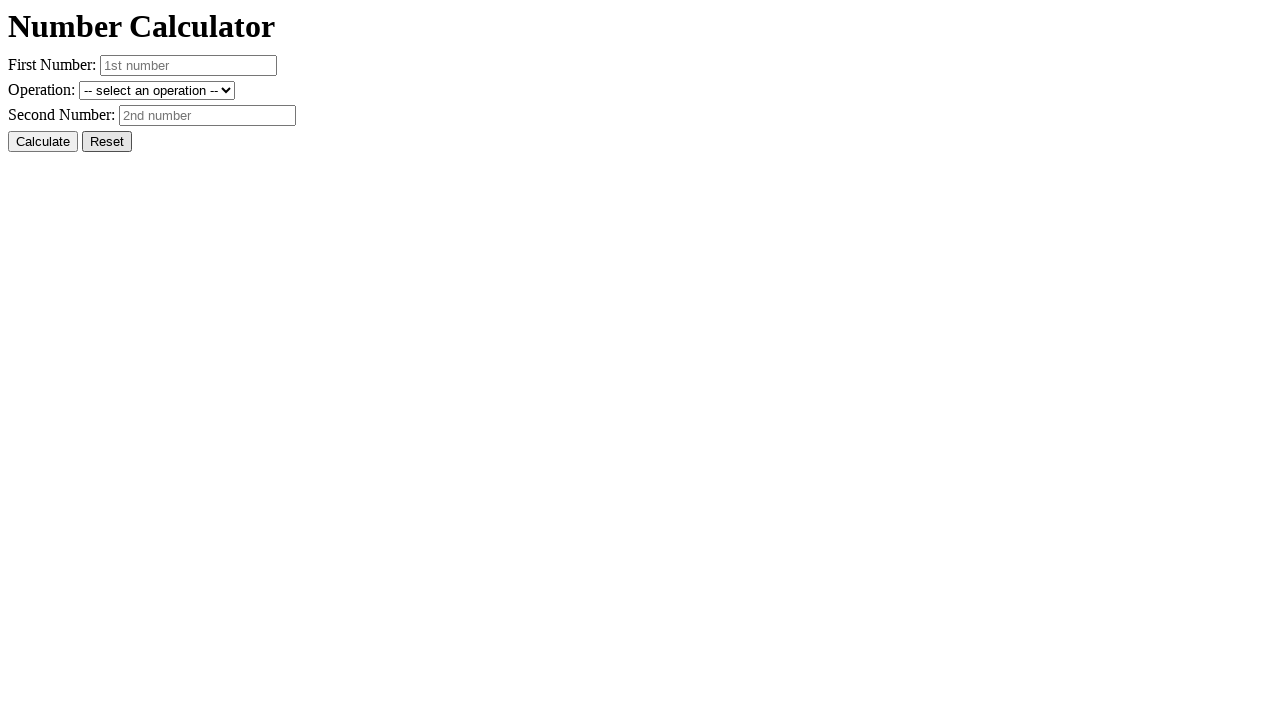

Entered first number: 5 on #number1
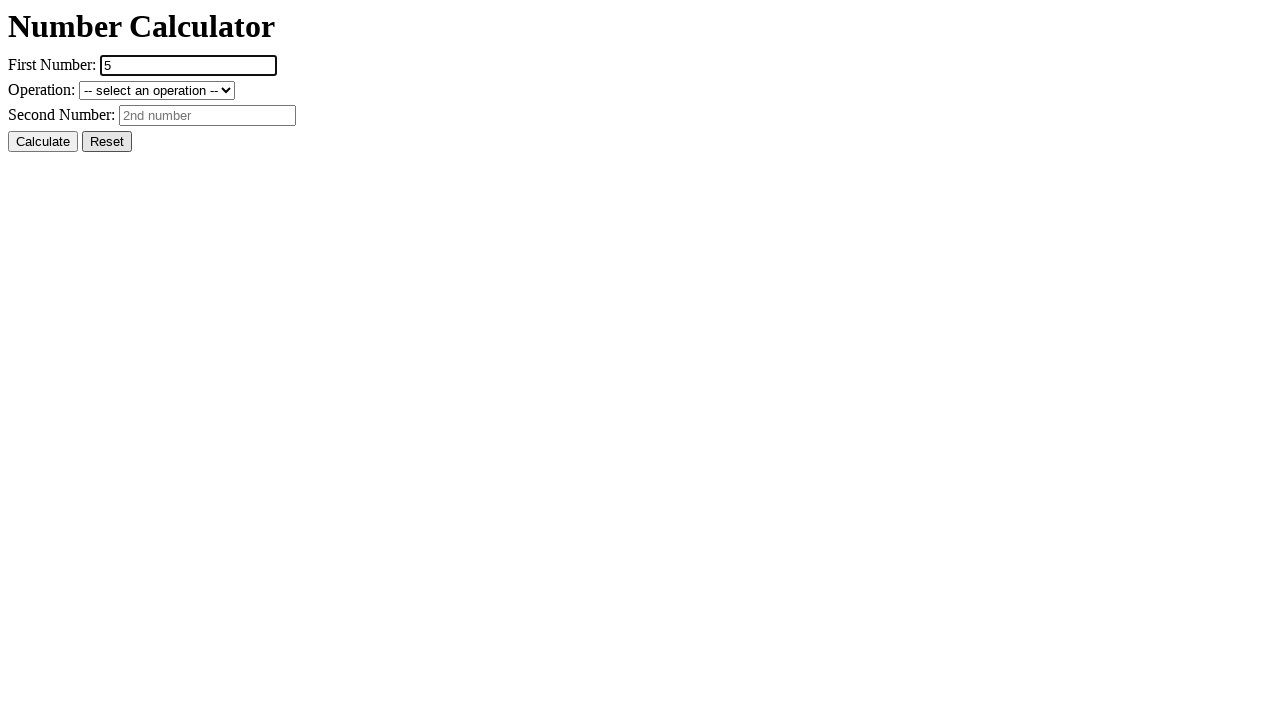

Entered second number: 0 for division by zero test on #number2
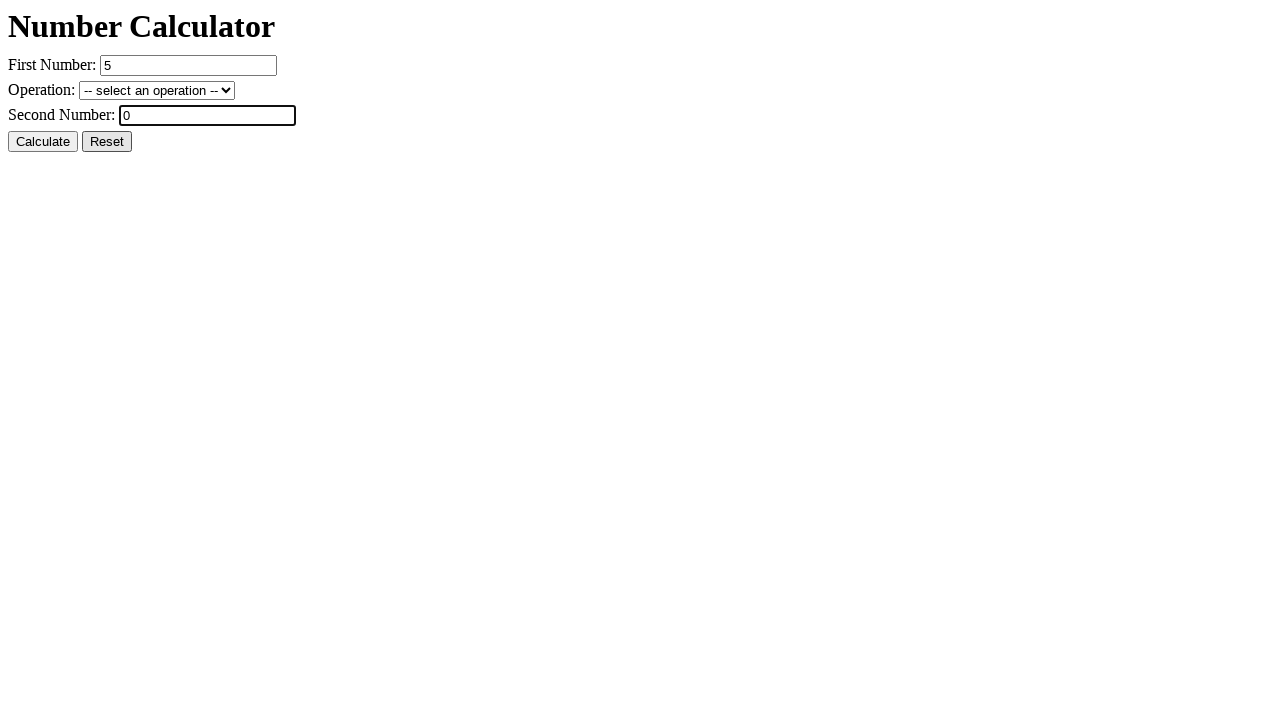

Selected divide operation from dropdown on #operation
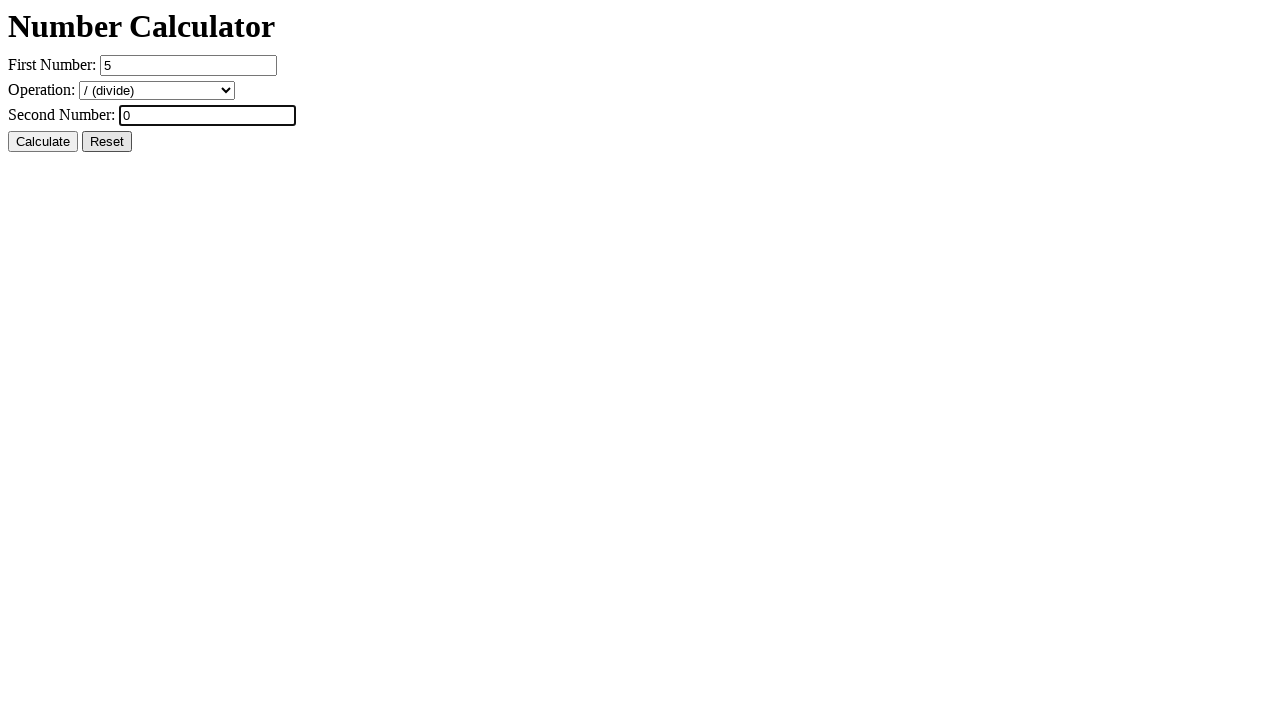

Clicked calculate button to perform division by zero at (43, 142) on #calcButton
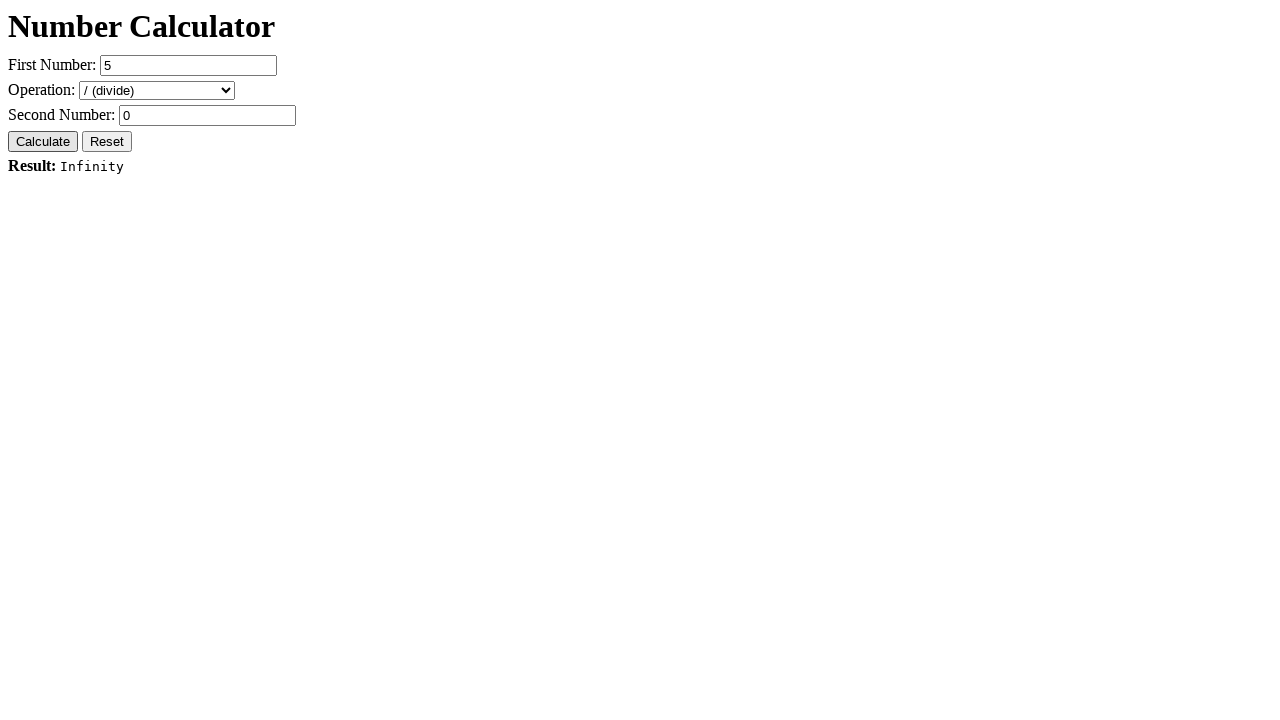

Result element loaded, verifying Infinity is displayed
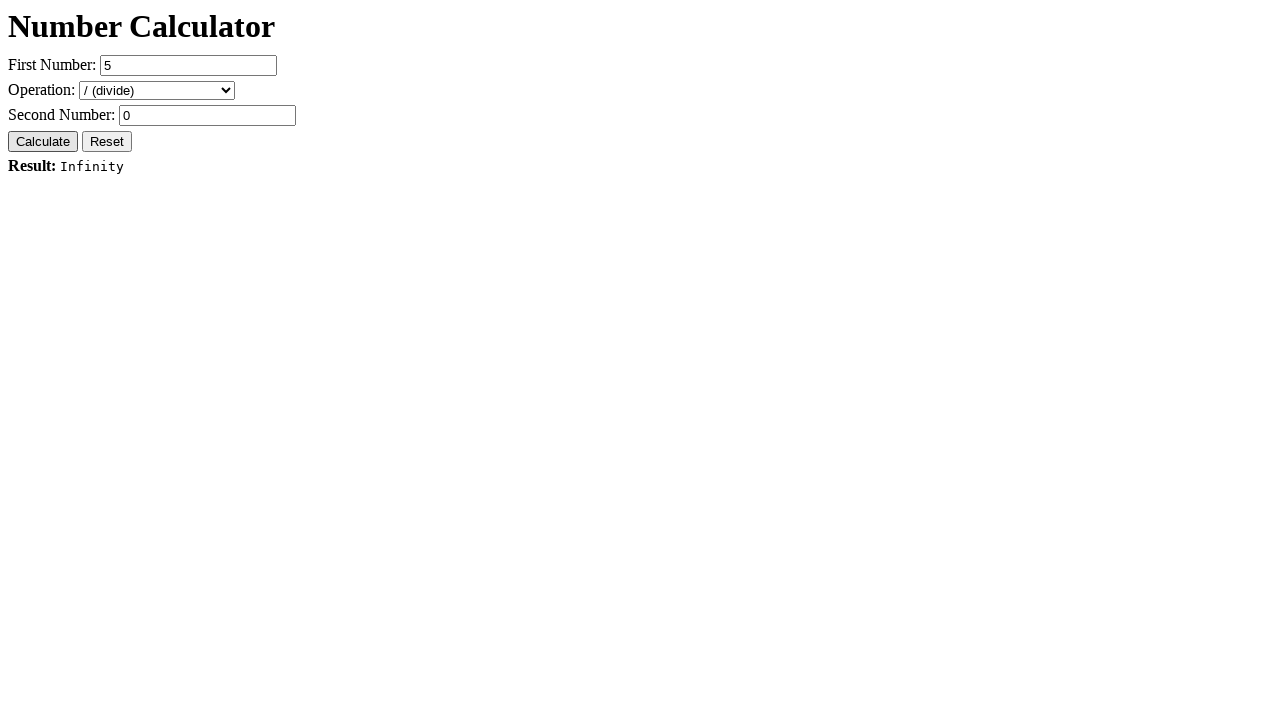

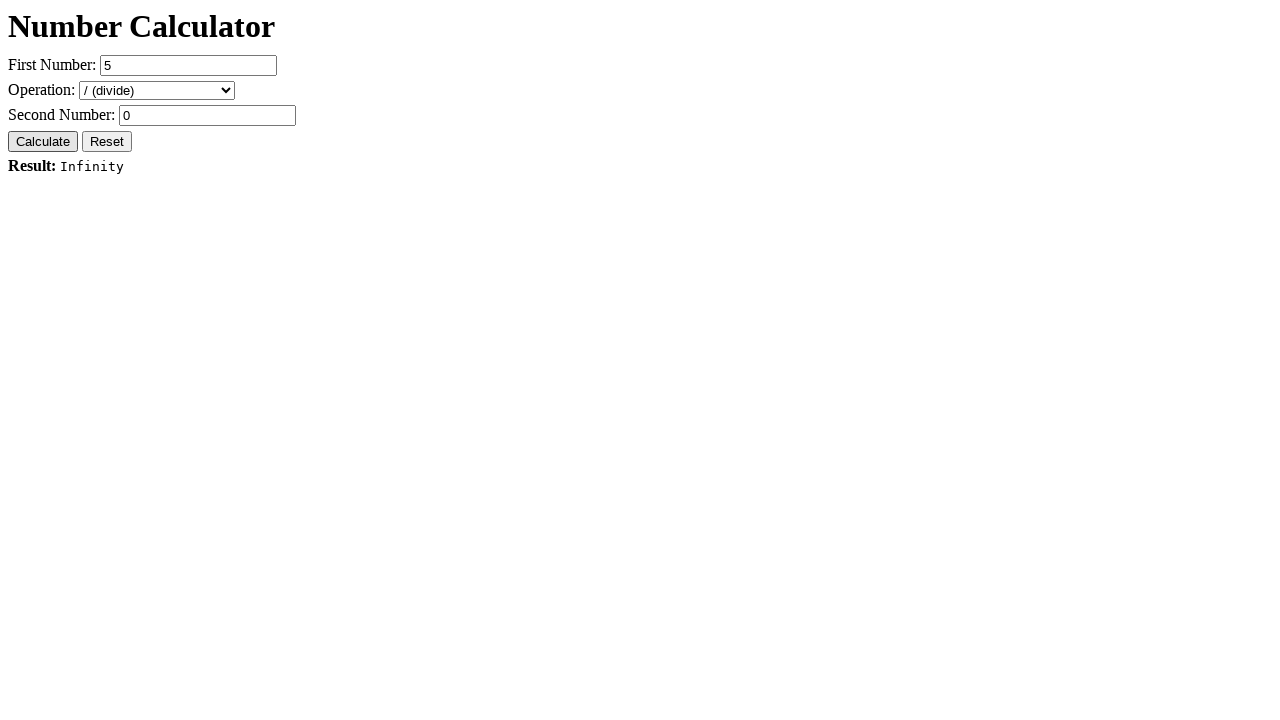